Navigates to W3Schools HTML tables tutorial page and verifies that the customers table is displayed with company data

Starting URL: https://www.w3schools.com/html/html_tables.asp

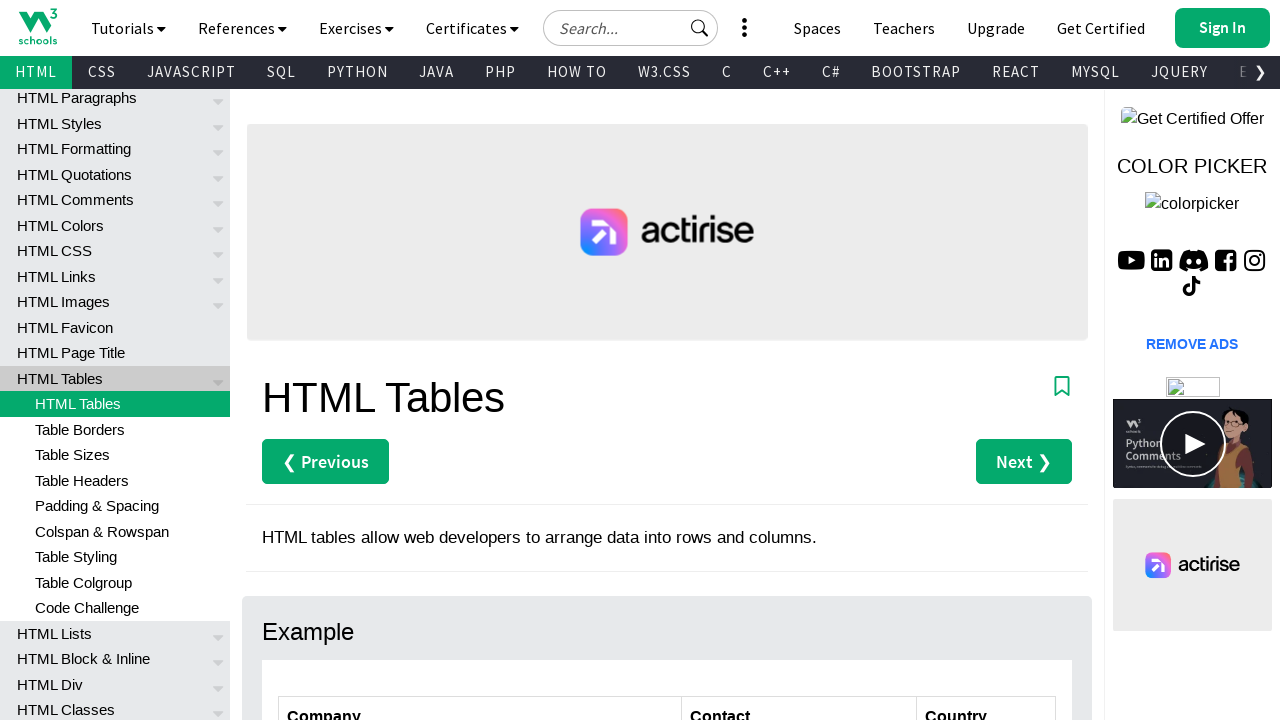

Navigated to W3Schools HTML tables tutorial page
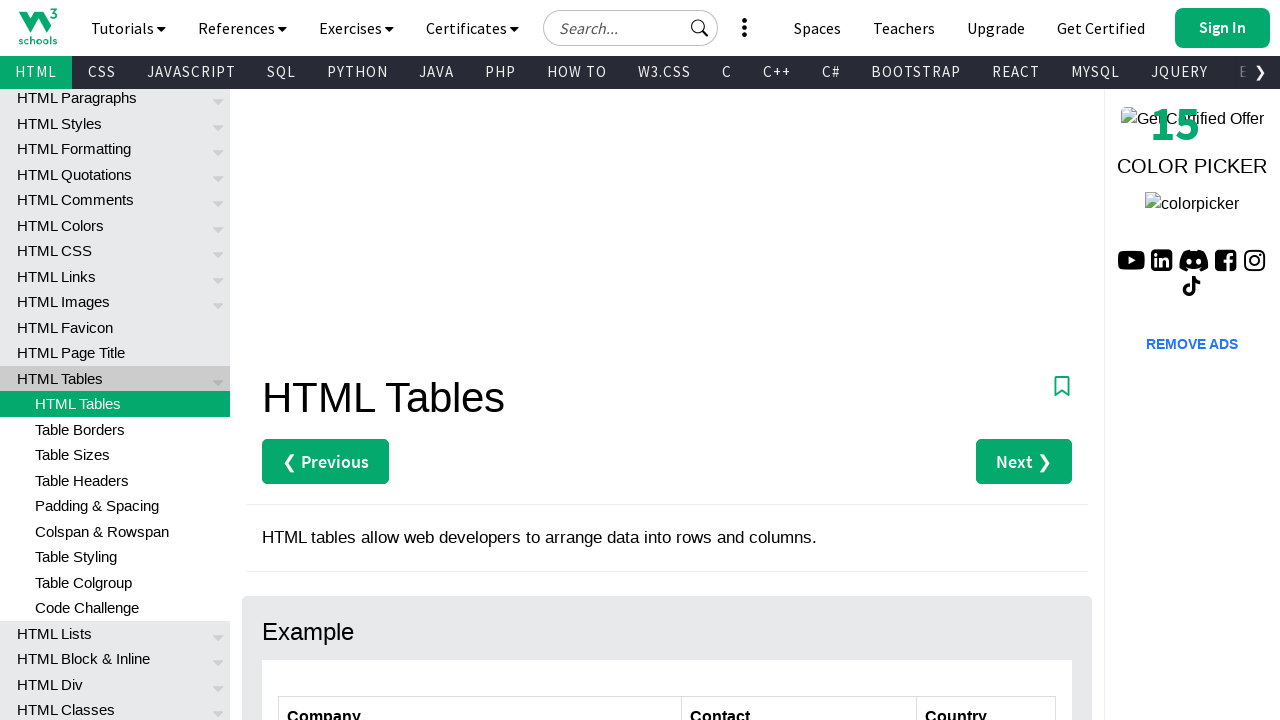

Customers table is now visible
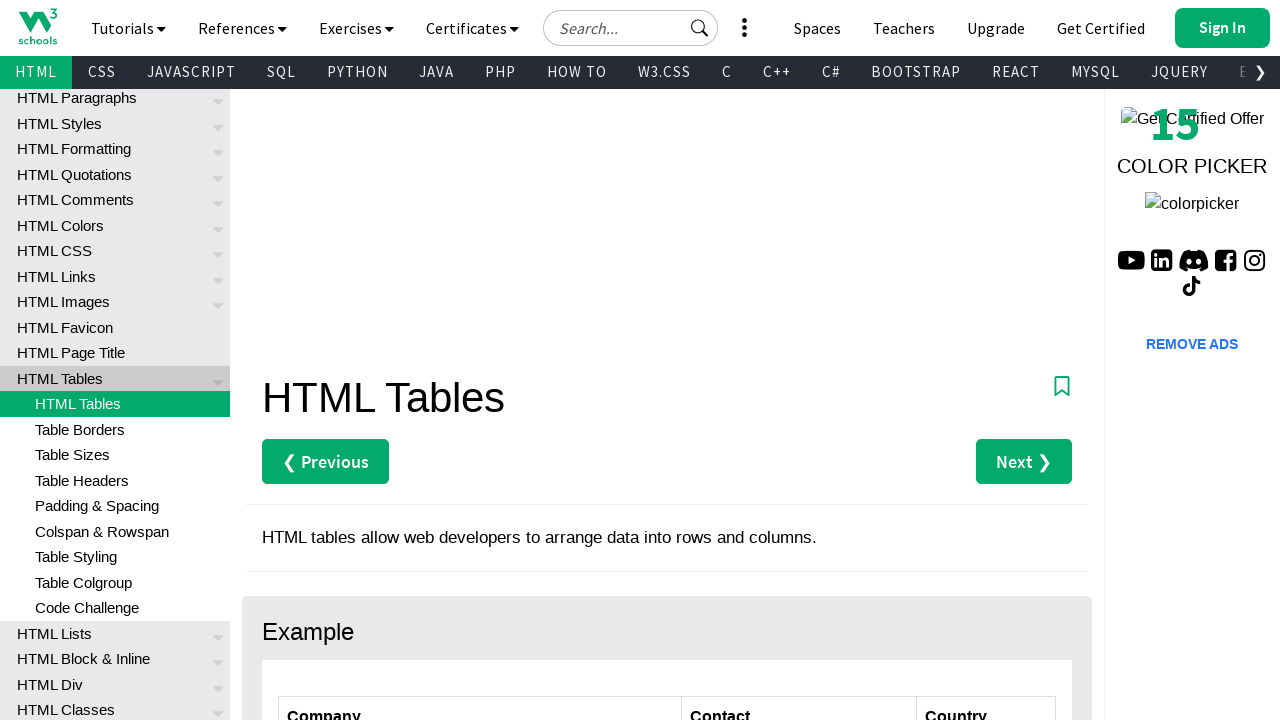

Verified that customers table is displayed with company data
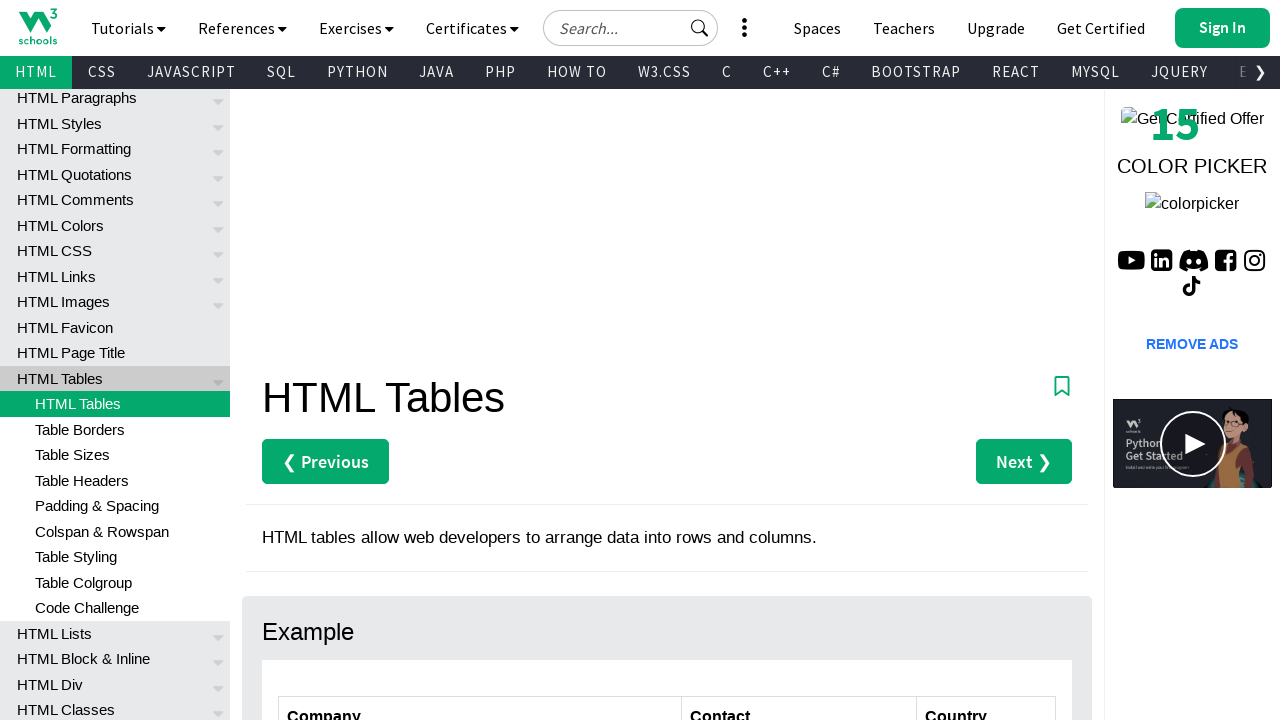

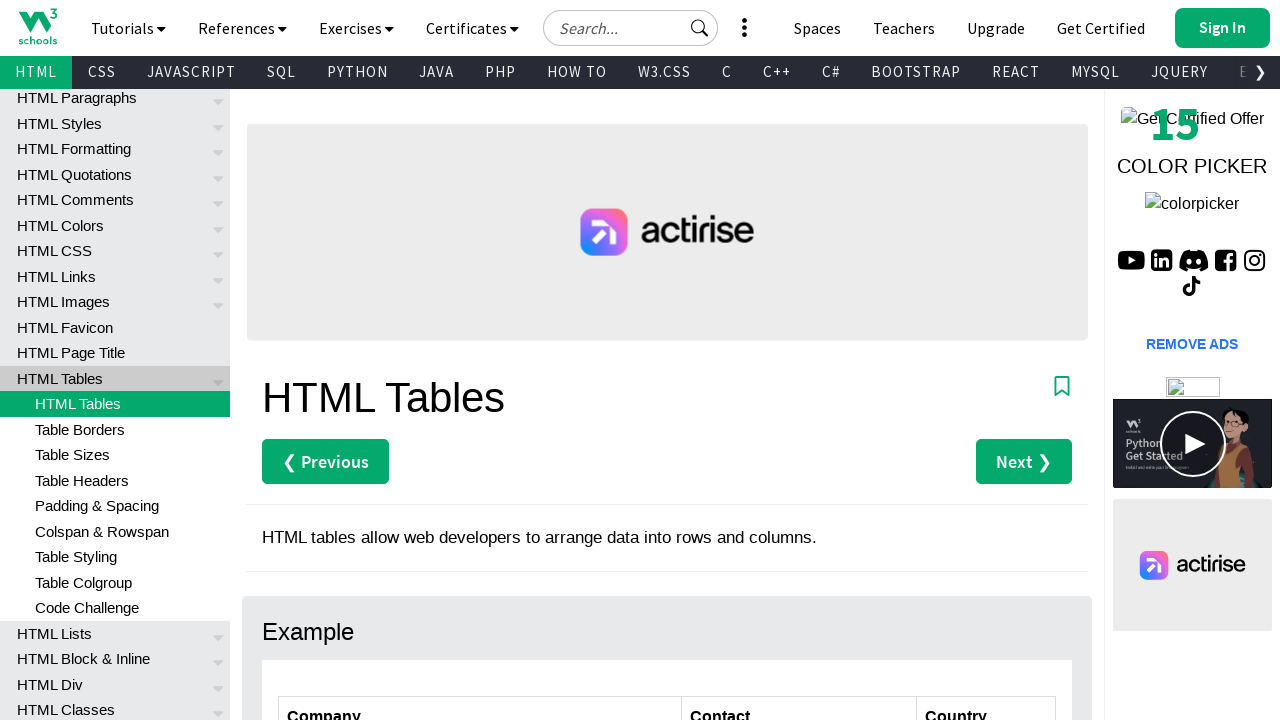